Tests negative registration flow by attempting to register with an invalid email format

Starting URL: https://telranedu.web.app/home

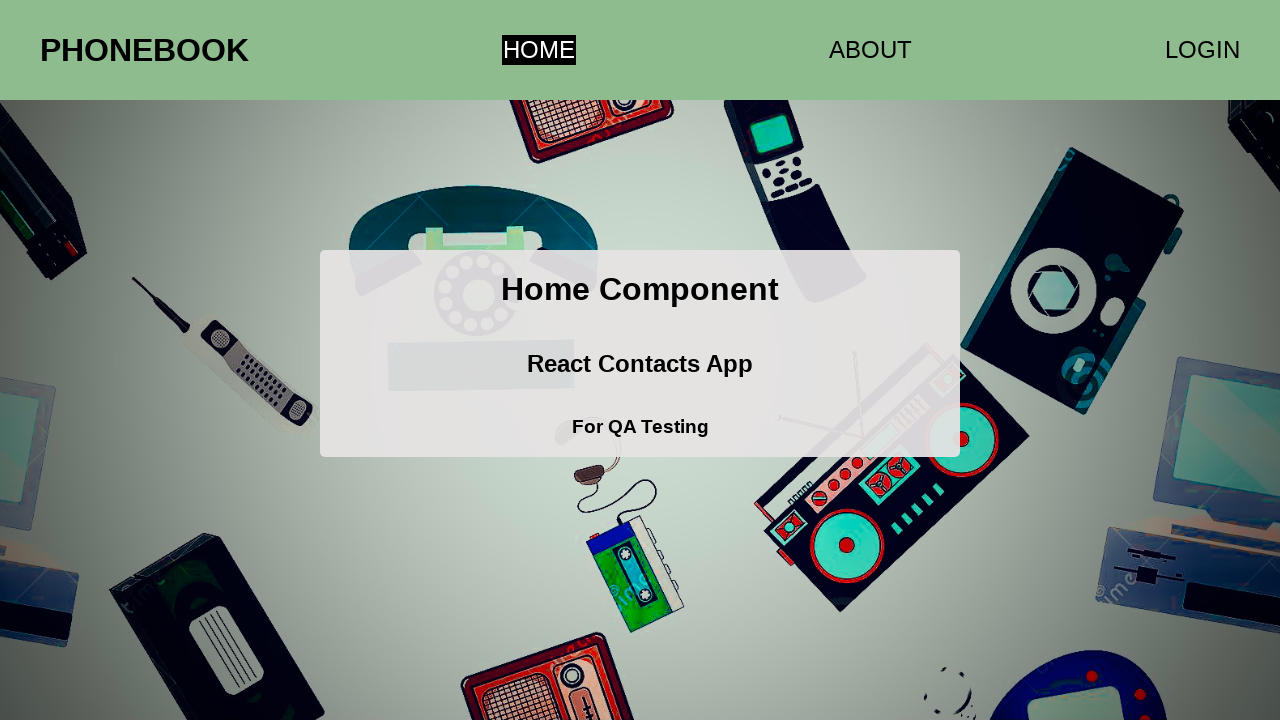

Clicked LOGIN button to open login/registration form at (1202, 50) on text='LOGIN'
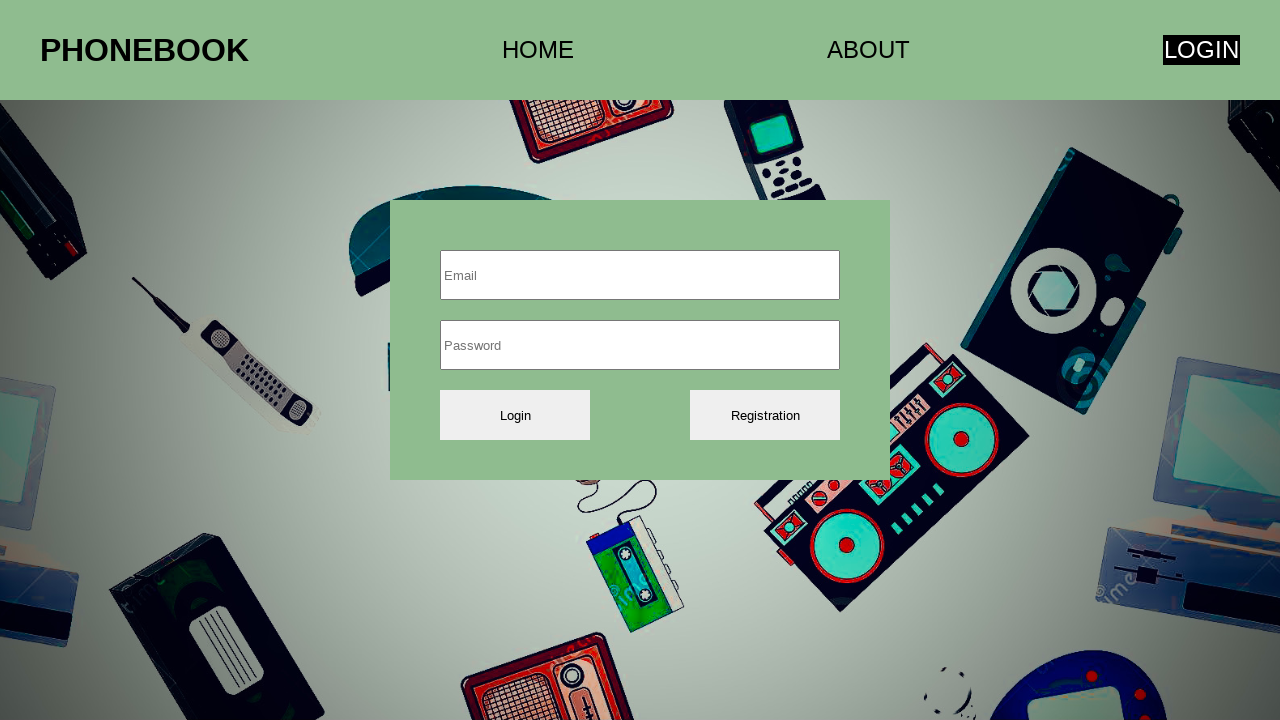

Clicked on email input field at (640, 275) on xpath=//input[1]
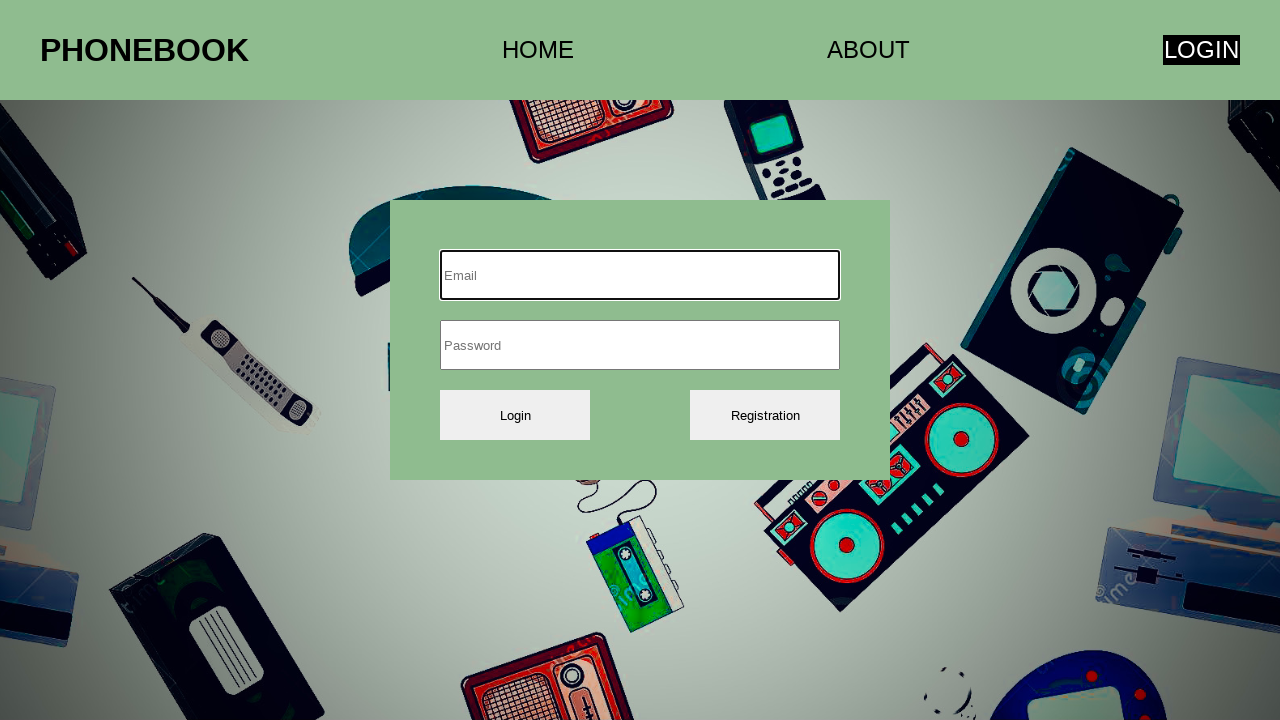

Cleared email input field on xpath=//input[1]
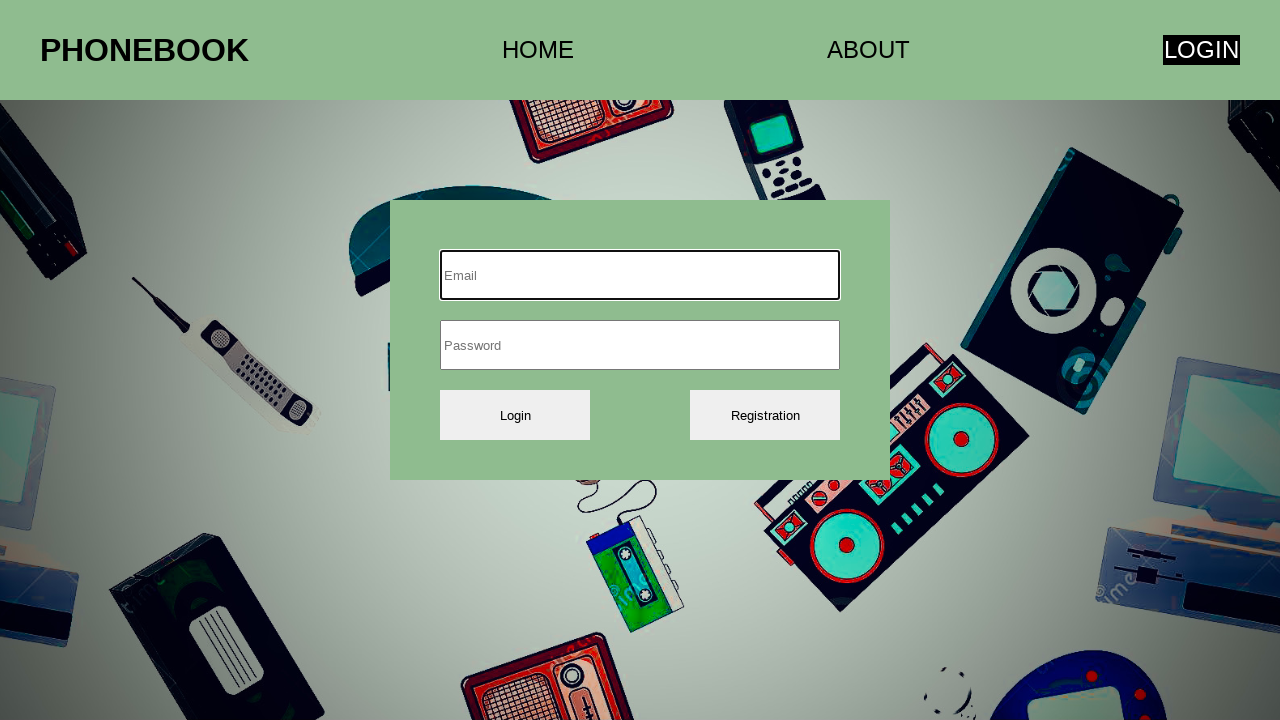

Filled email field with invalid format 'abcdef.com' on xpath=//input[1]
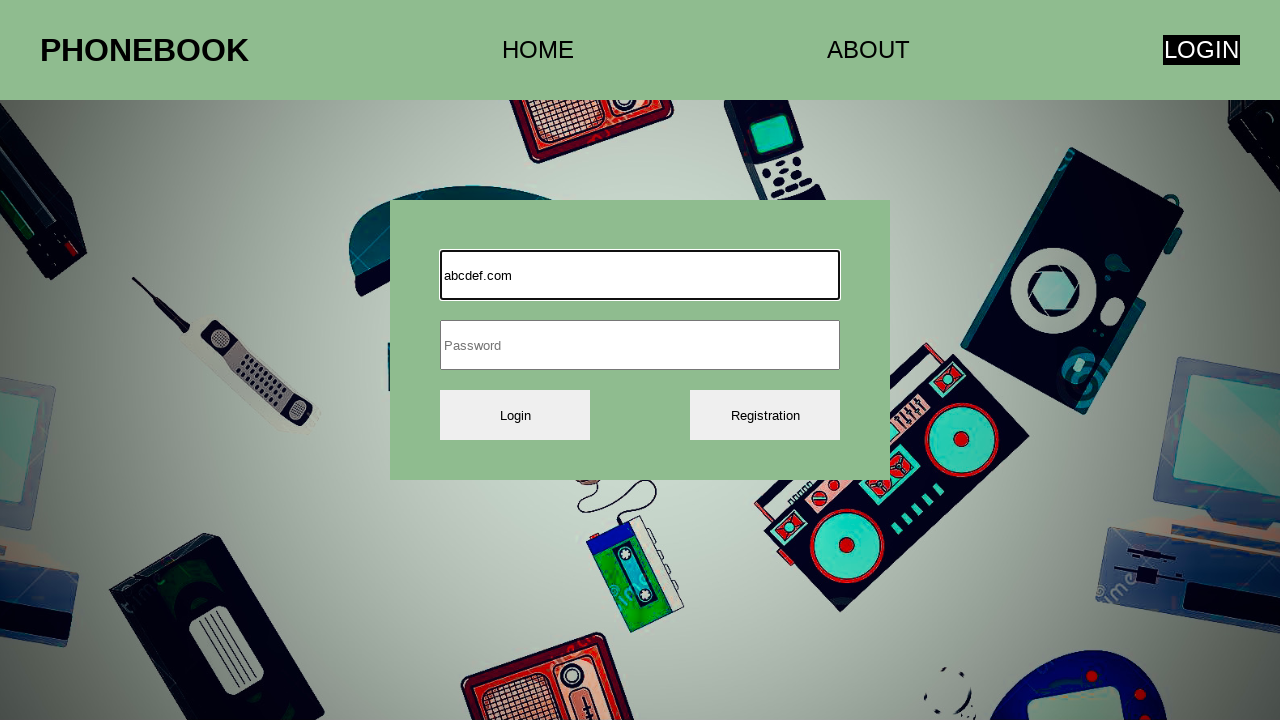

Clicked on password input field at (640, 345) on xpath=//input[2]
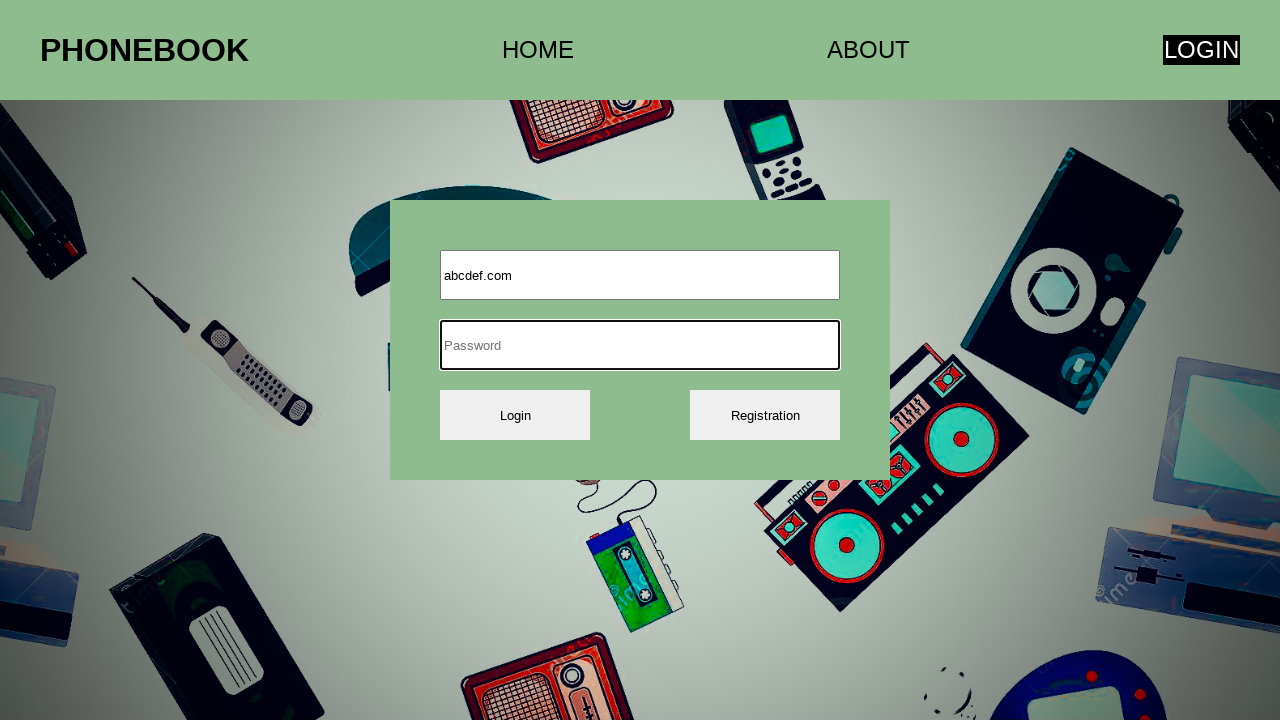

Cleared password input field on xpath=//input[2]
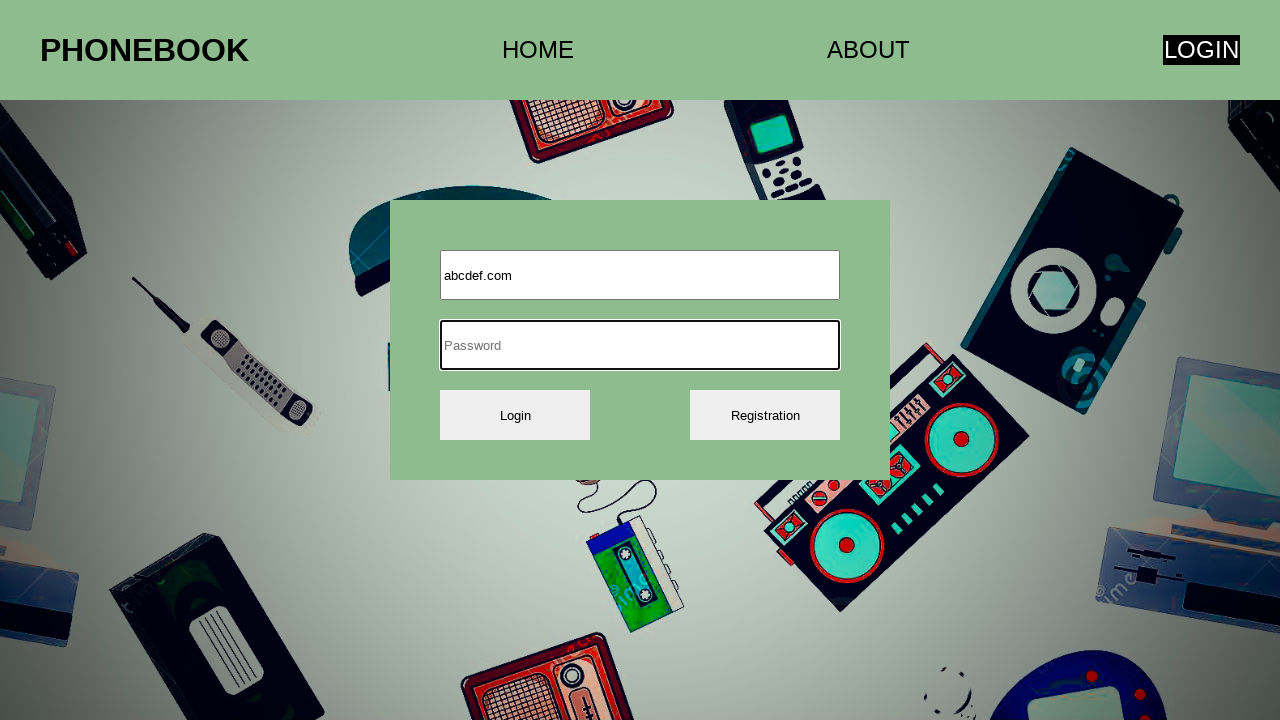

Filled password field with '$Abcdef12345' on xpath=//input[2]
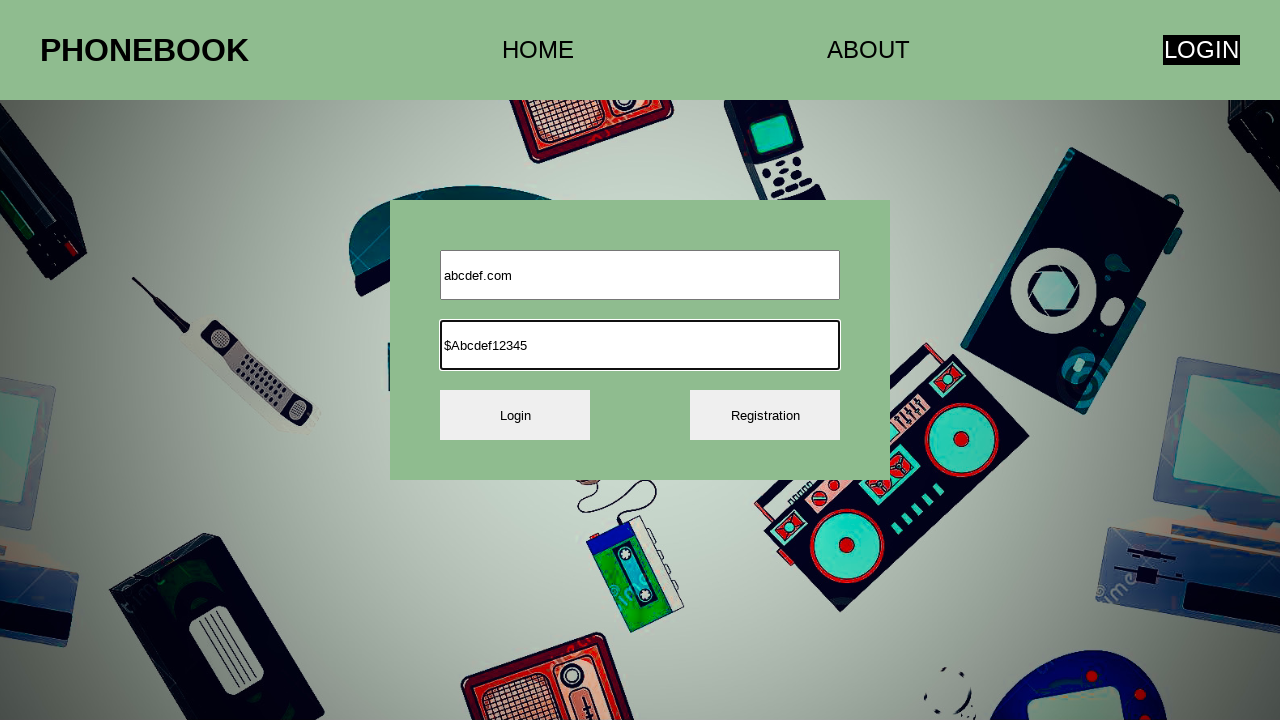

Clicked registration button to attempt registration with invalid email at (765, 415) on xpath=//button[2]
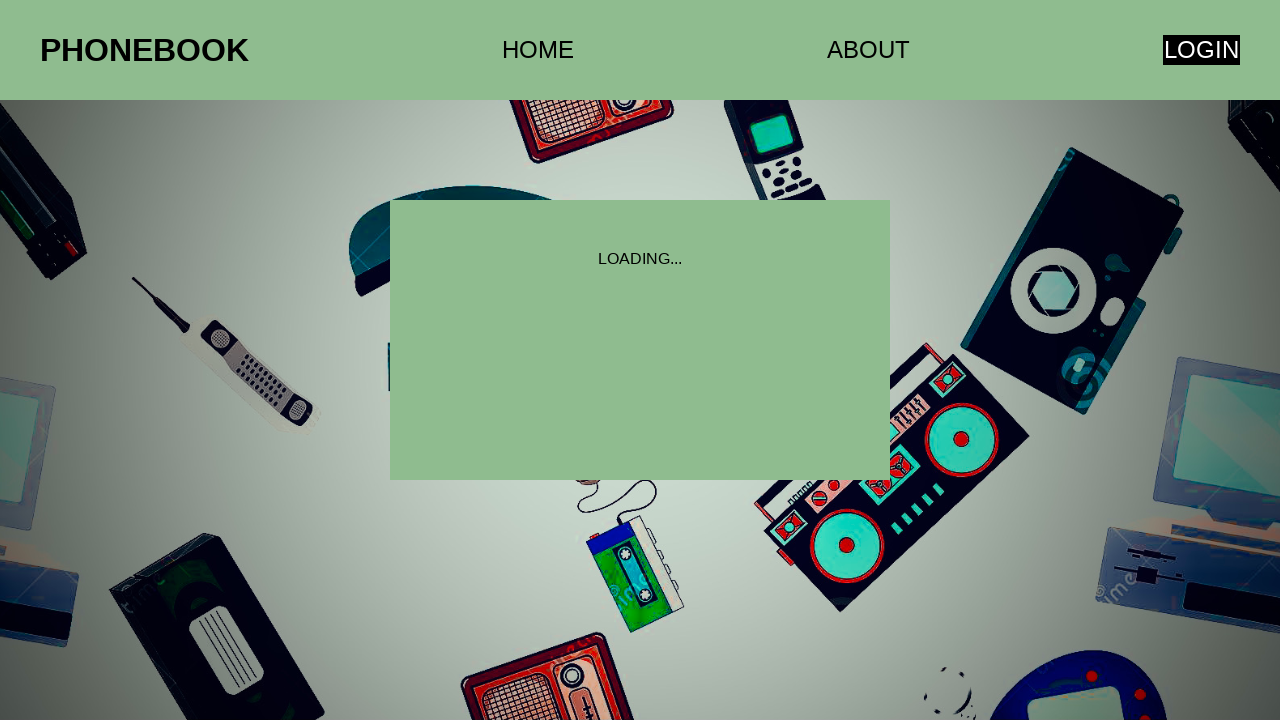

Waited for button elements to load (verifying error state)
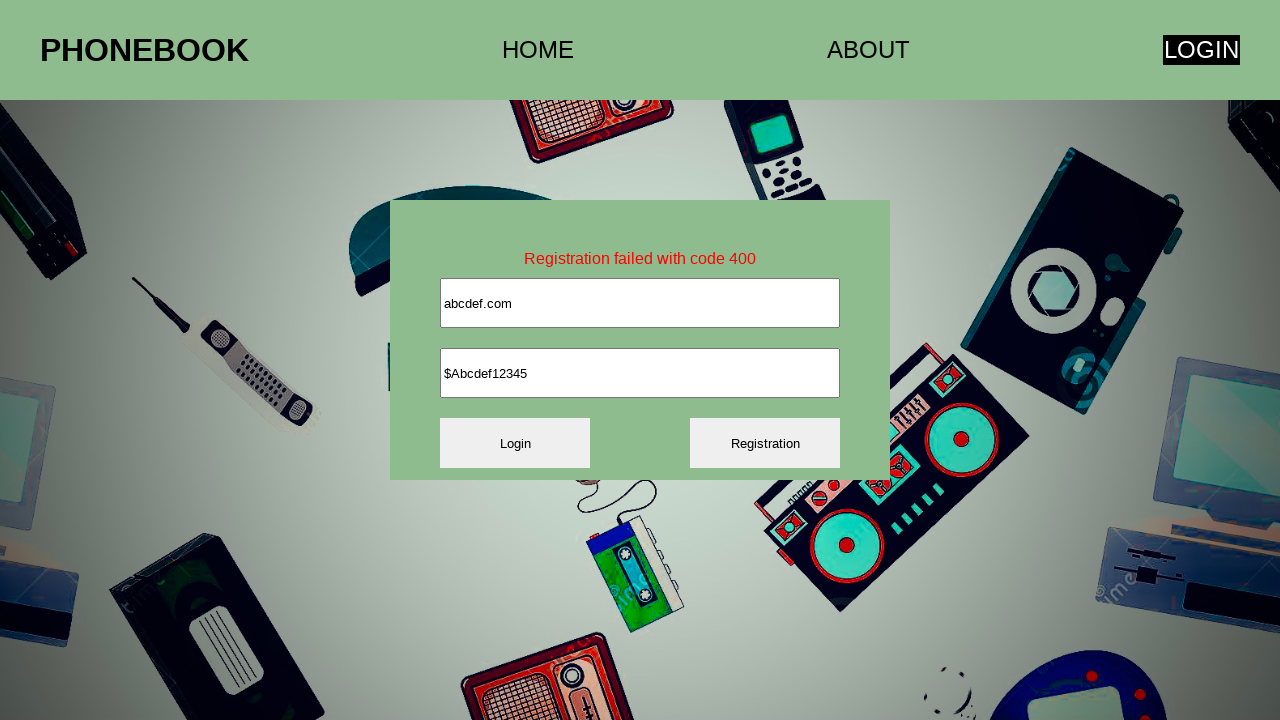

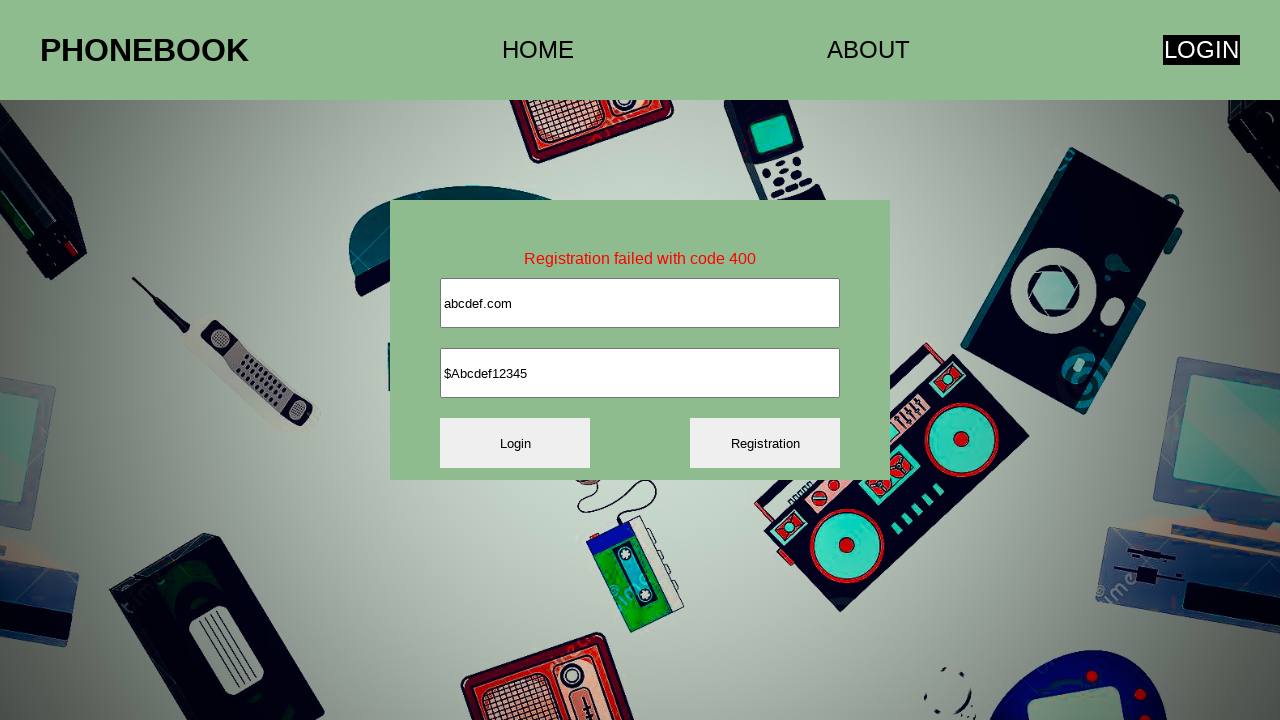